Tests dropdown menu selection by selecting an option by value and verifying the selection is displayed correctly.

Starting URL: https://dineshvelhal.github.io/testautomation-playground/forms.html

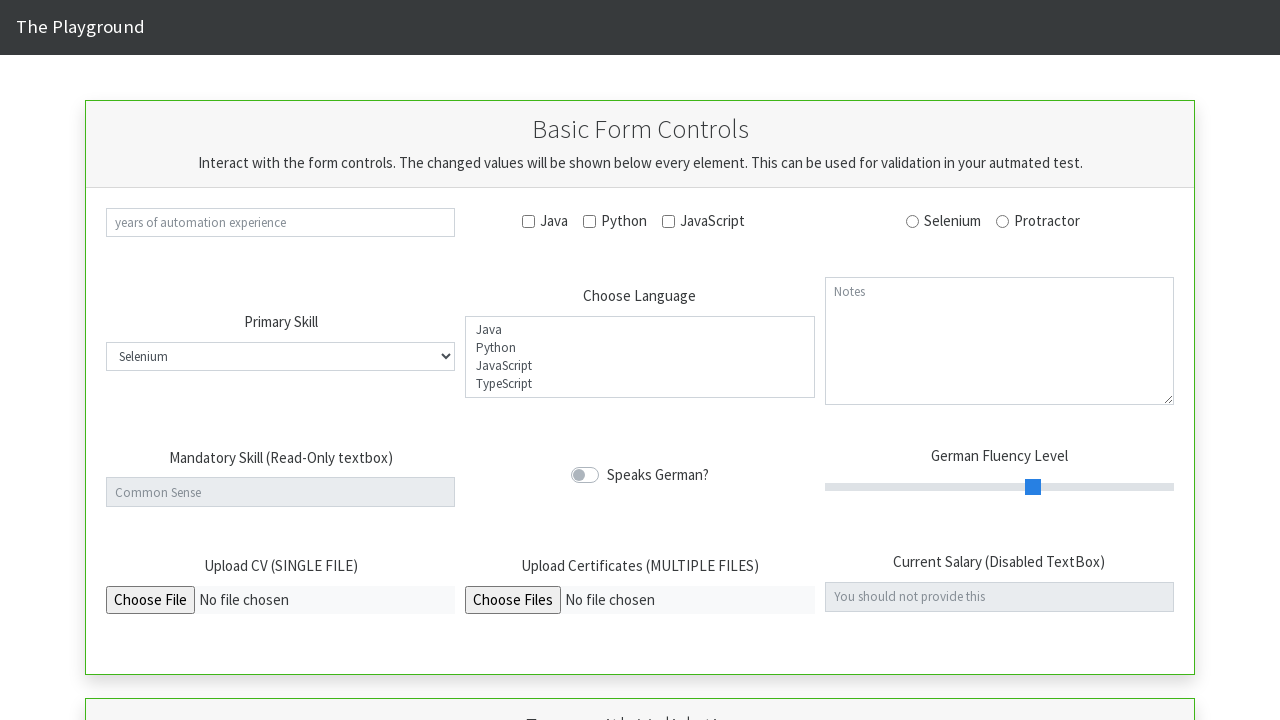

Select menu became visible
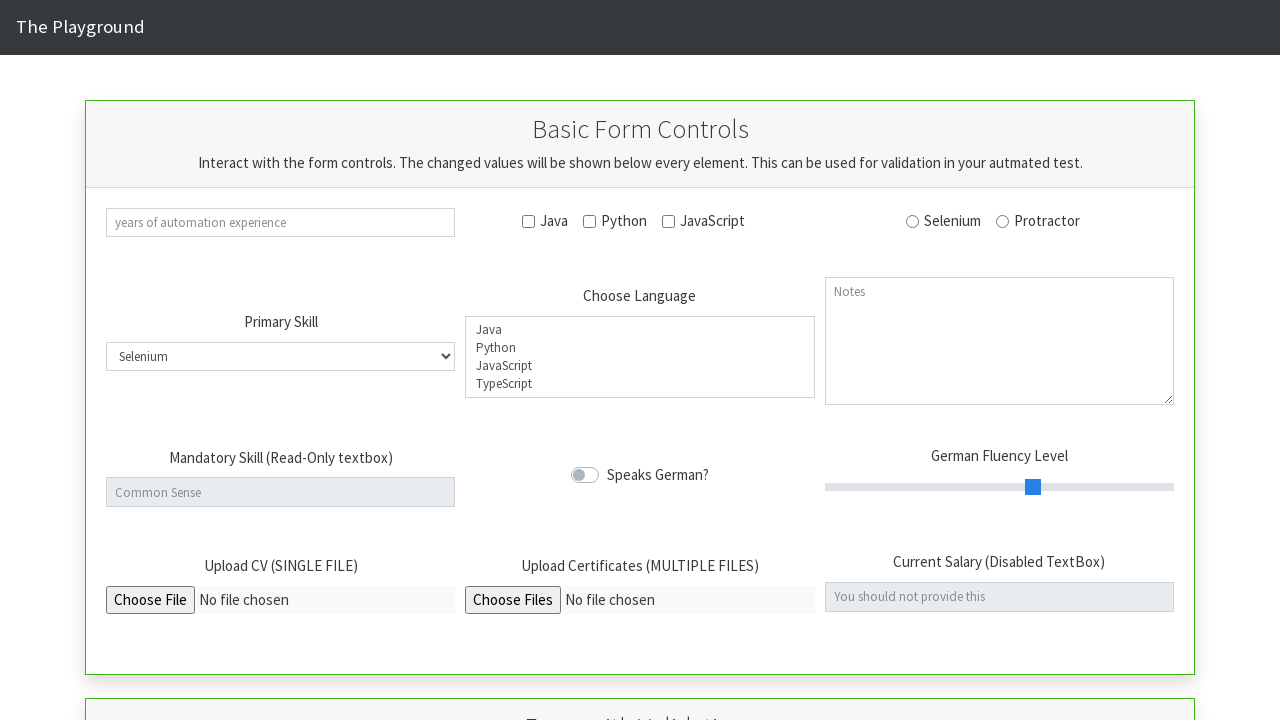

Selected 'python' option from dropdown menu on #select_lang
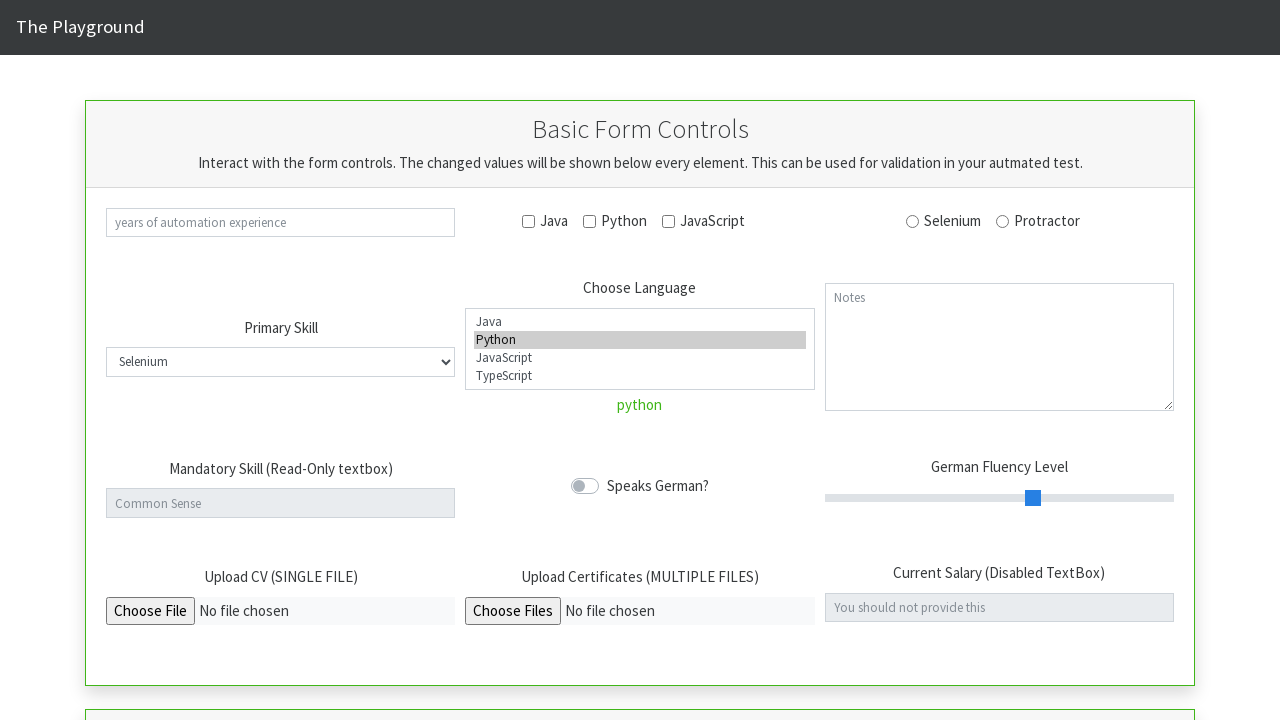

Validation element displayed selected value
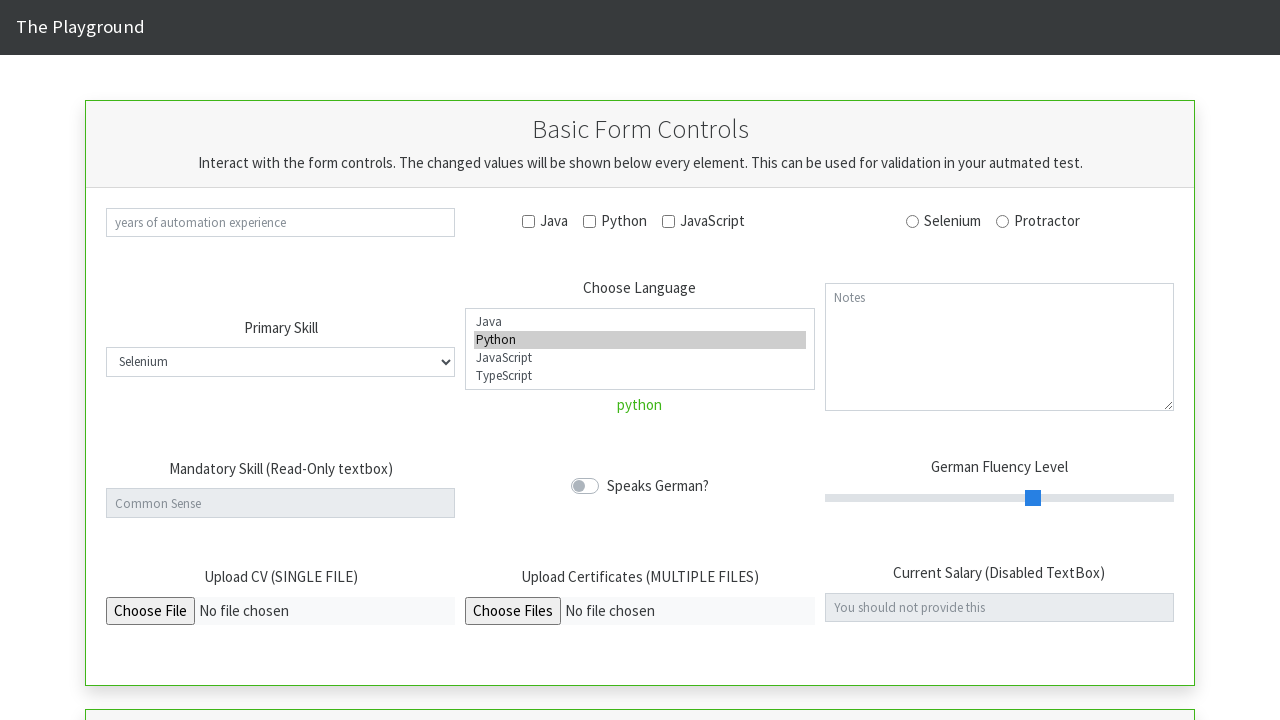

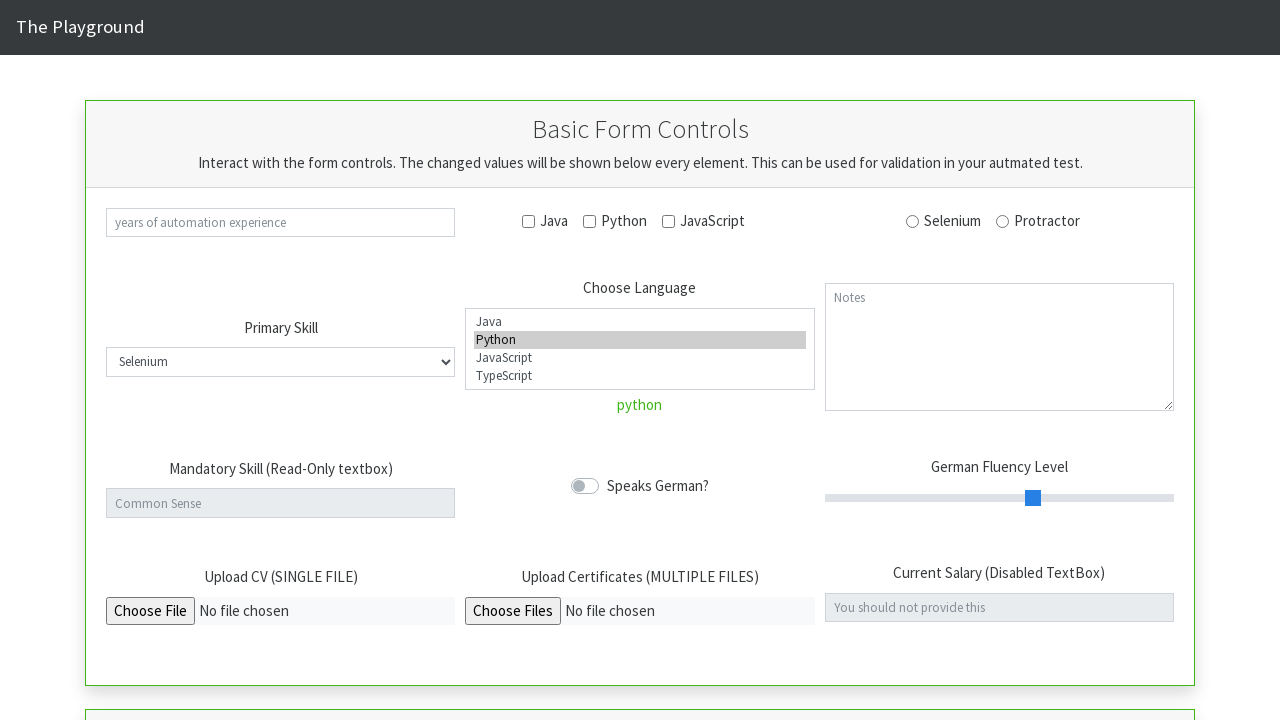